Tests JavaScript alert and confirm dialog functionality by triggering alerts, reading their text, and accepting or dismissing them

Starting URL: https://www.rahulshettyacademy.com/AutomationPractice/

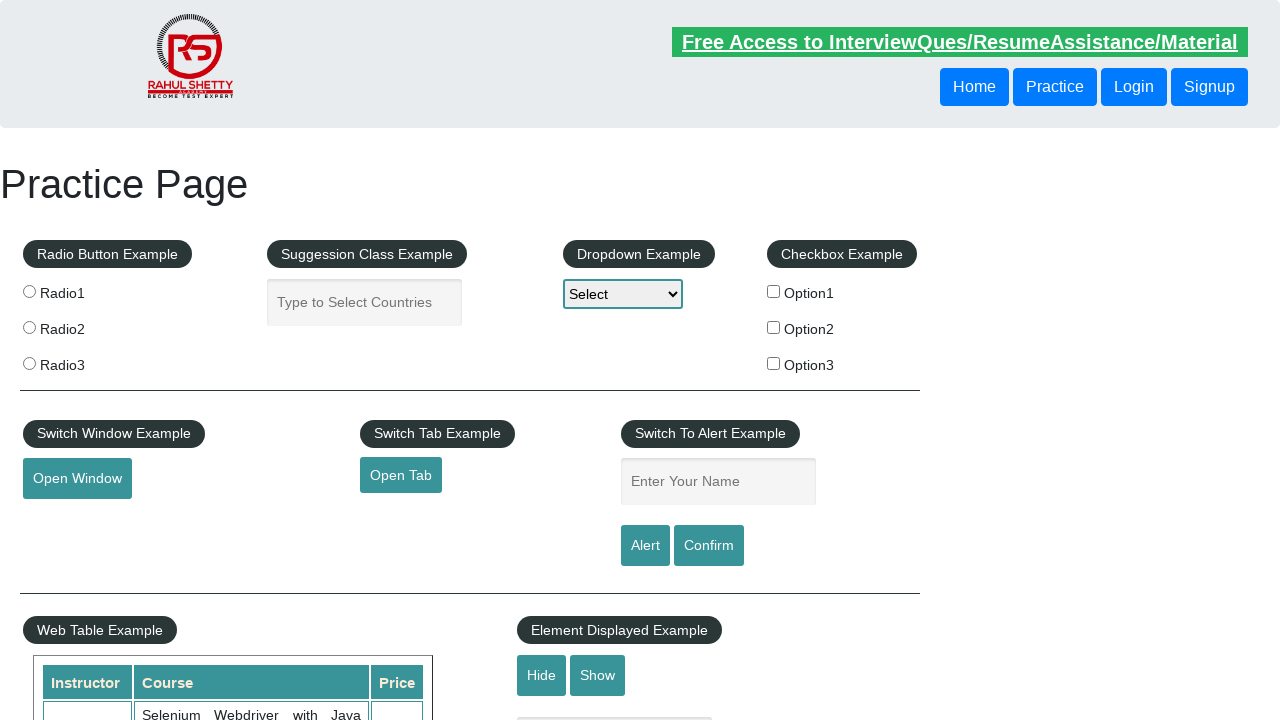

Entered 'Burn' in the name input field on input#name
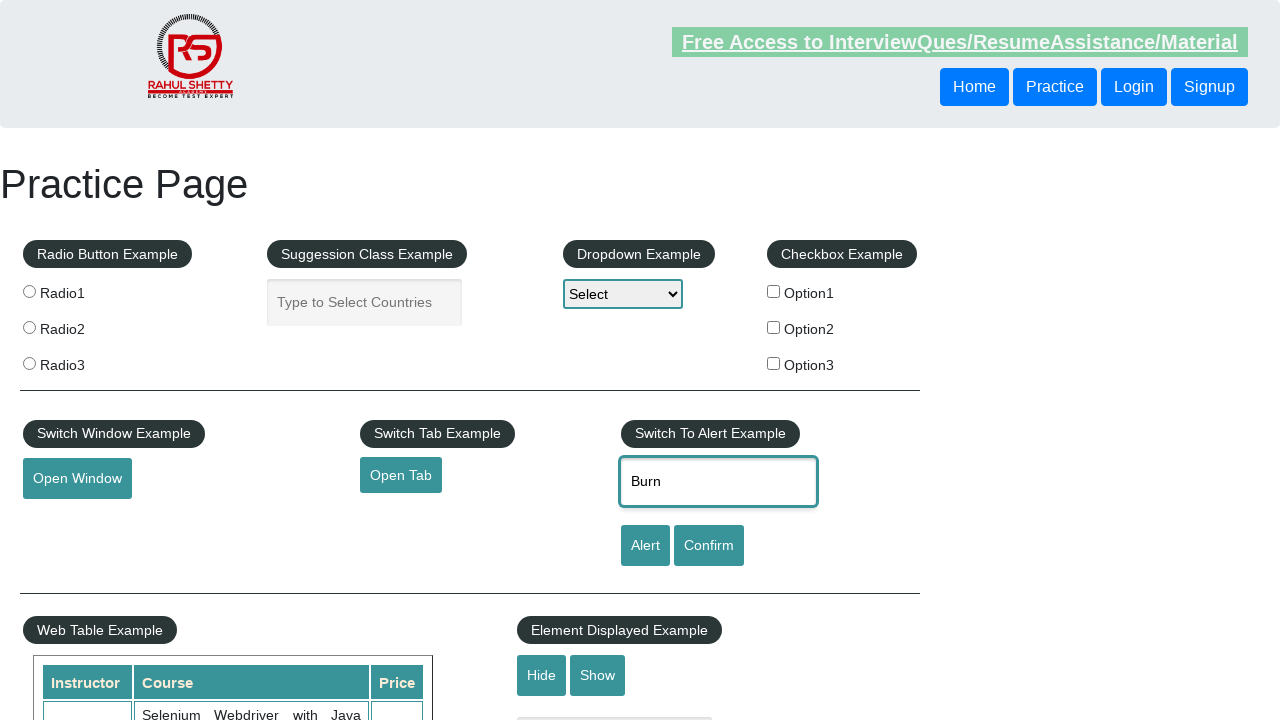

Clicked alert button to trigger JavaScript alert at (645, 546) on #alertbtn
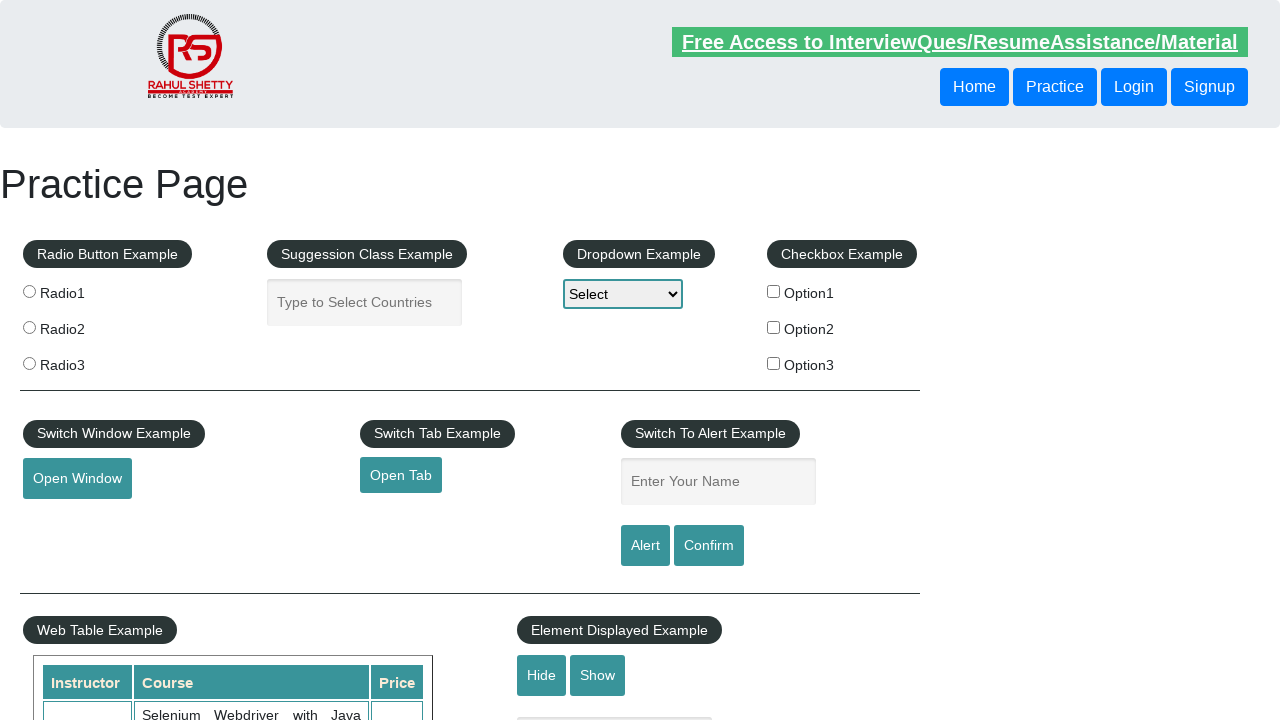

Set up dialog handler to accept alert dialogs
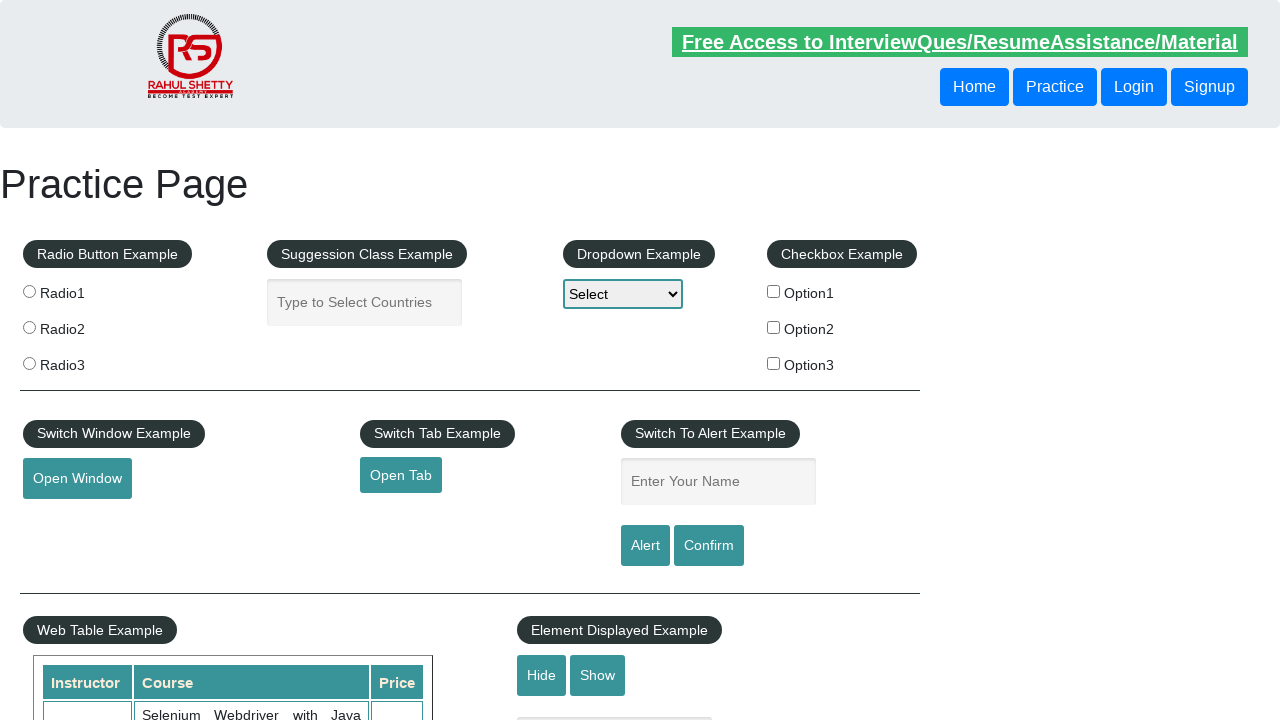

Clicked confirm button to trigger confirm dialog at (709, 546) on #confirmbtn
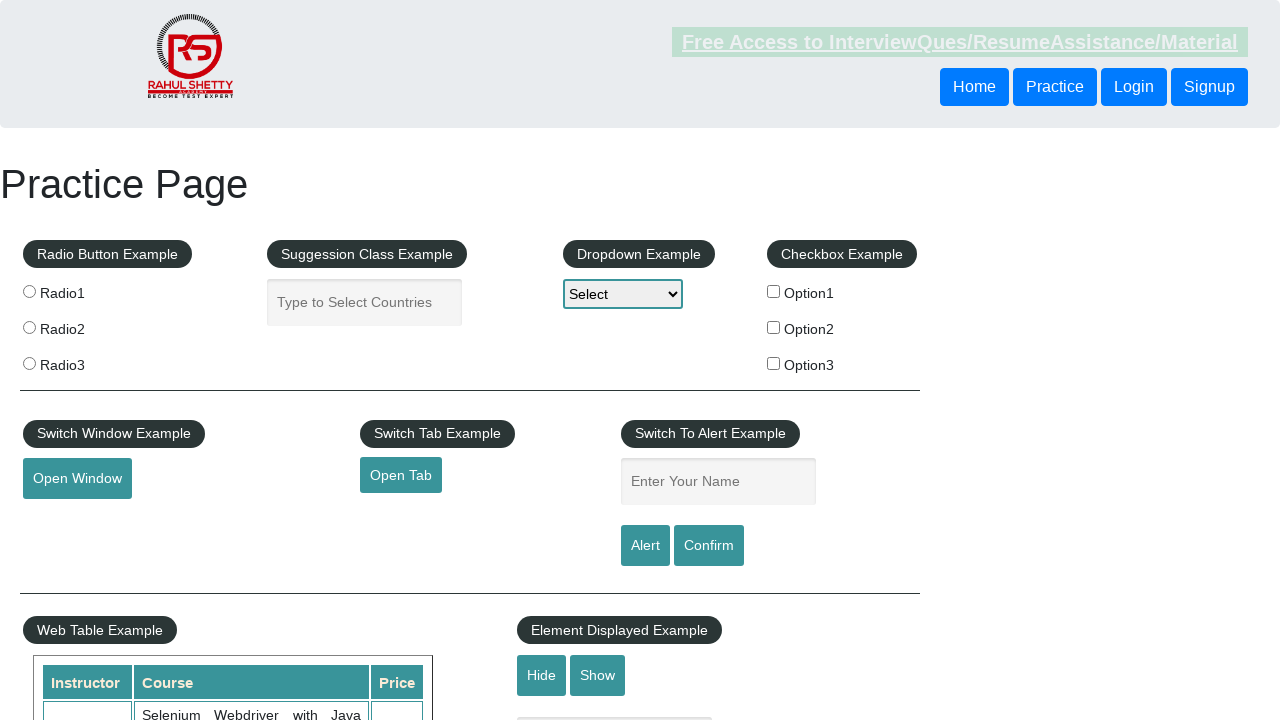

Set up dialog handler to dismiss confirm dialogs
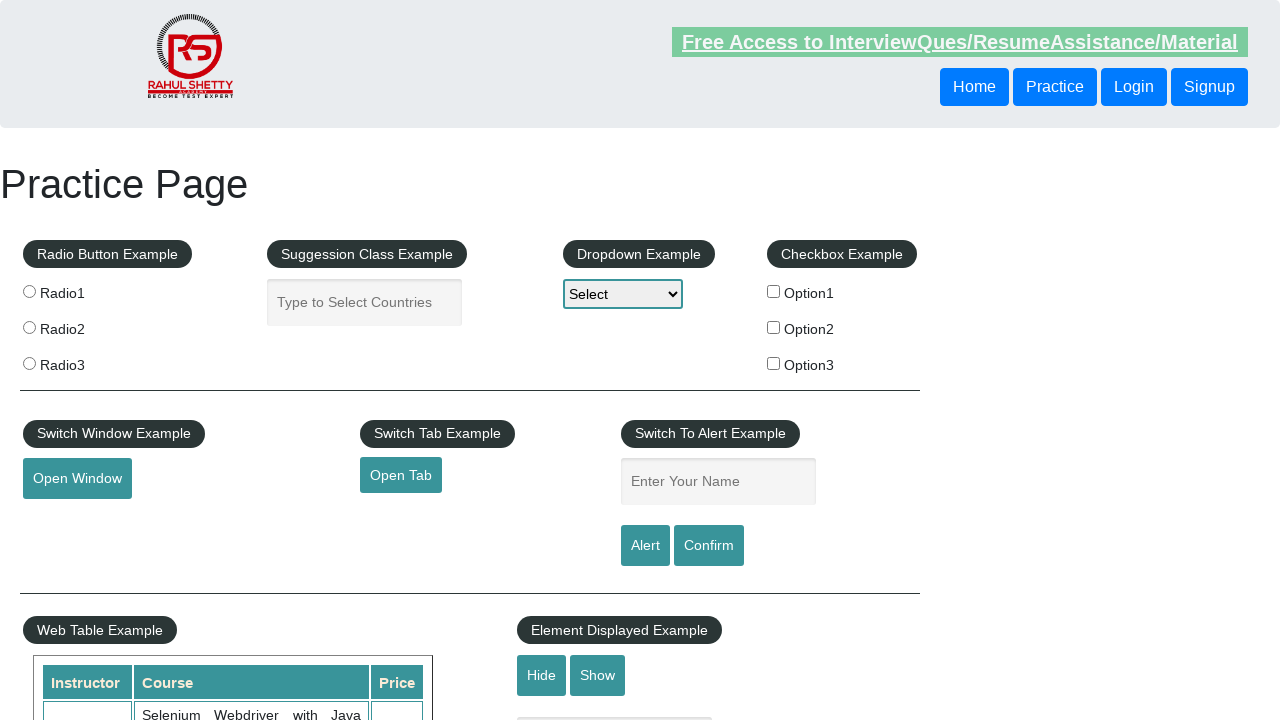

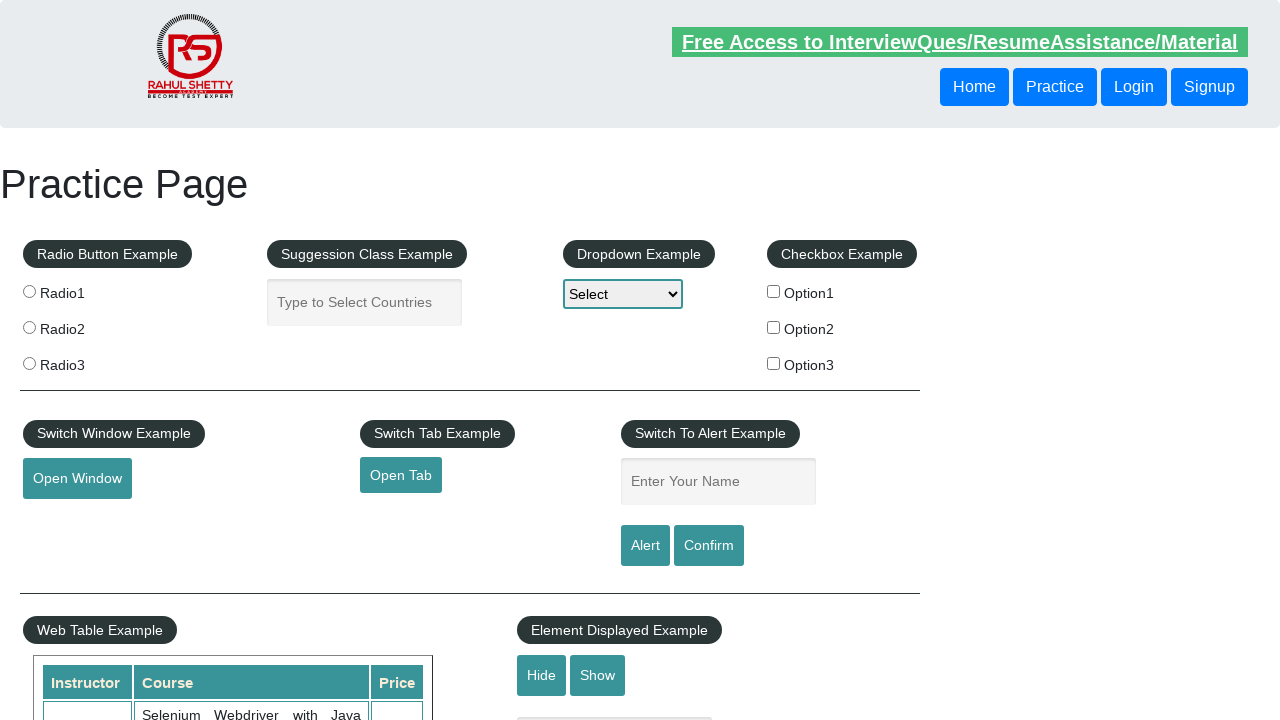